Tests a wait scenario by waiting for a verify button to become clickable, clicking it, and verifying the success message appears

Starting URL: http://suninjuly.github.io/wait2.html

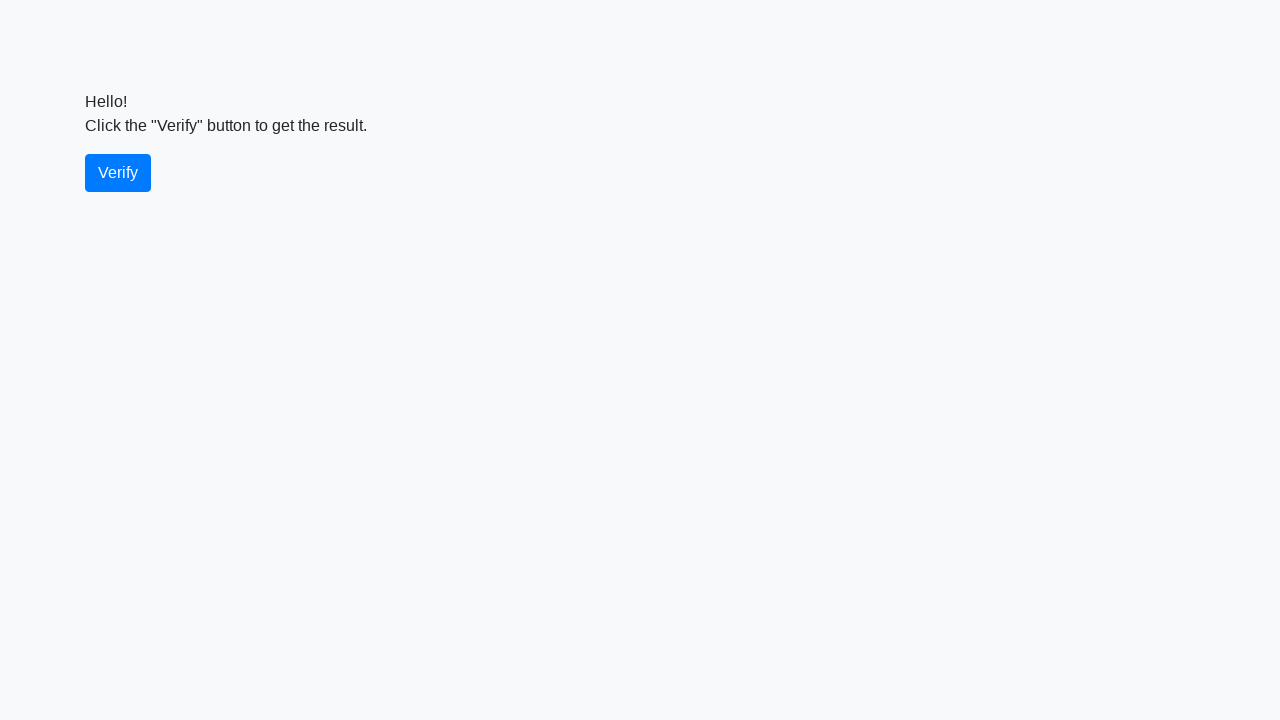

Waited for verify button to become visible
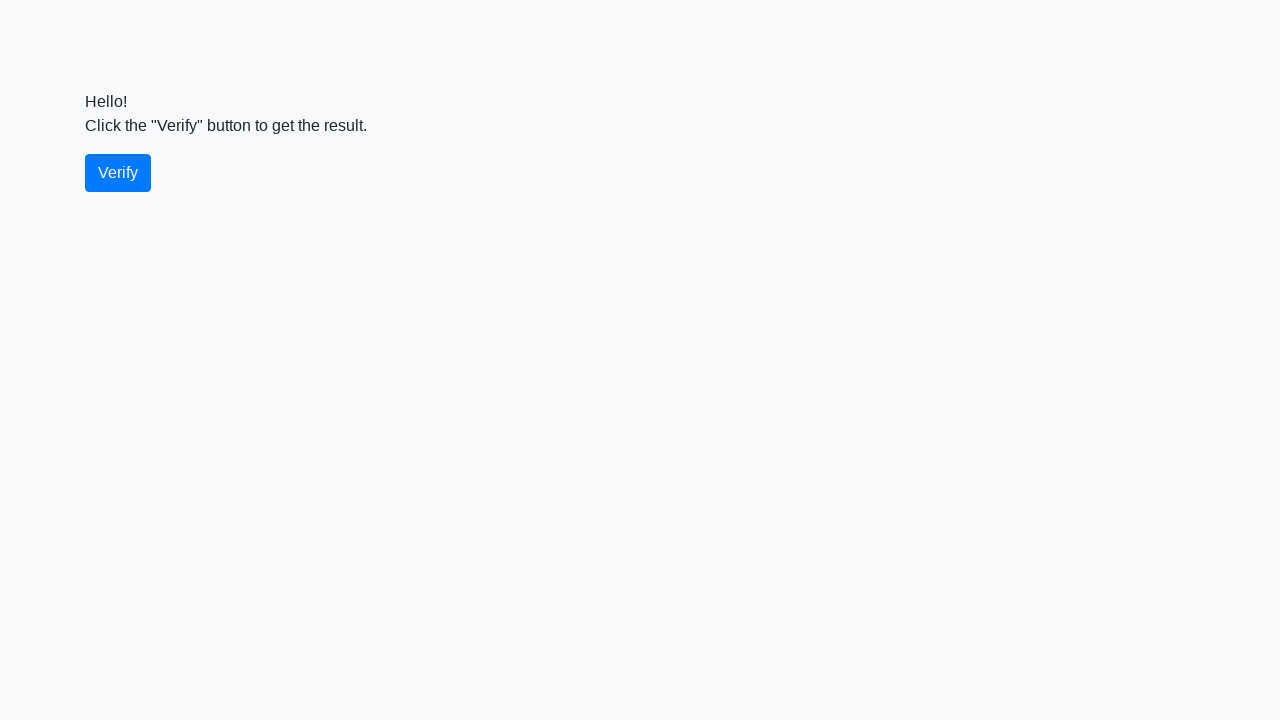

Clicked the verify button at (118, 173) on #verify
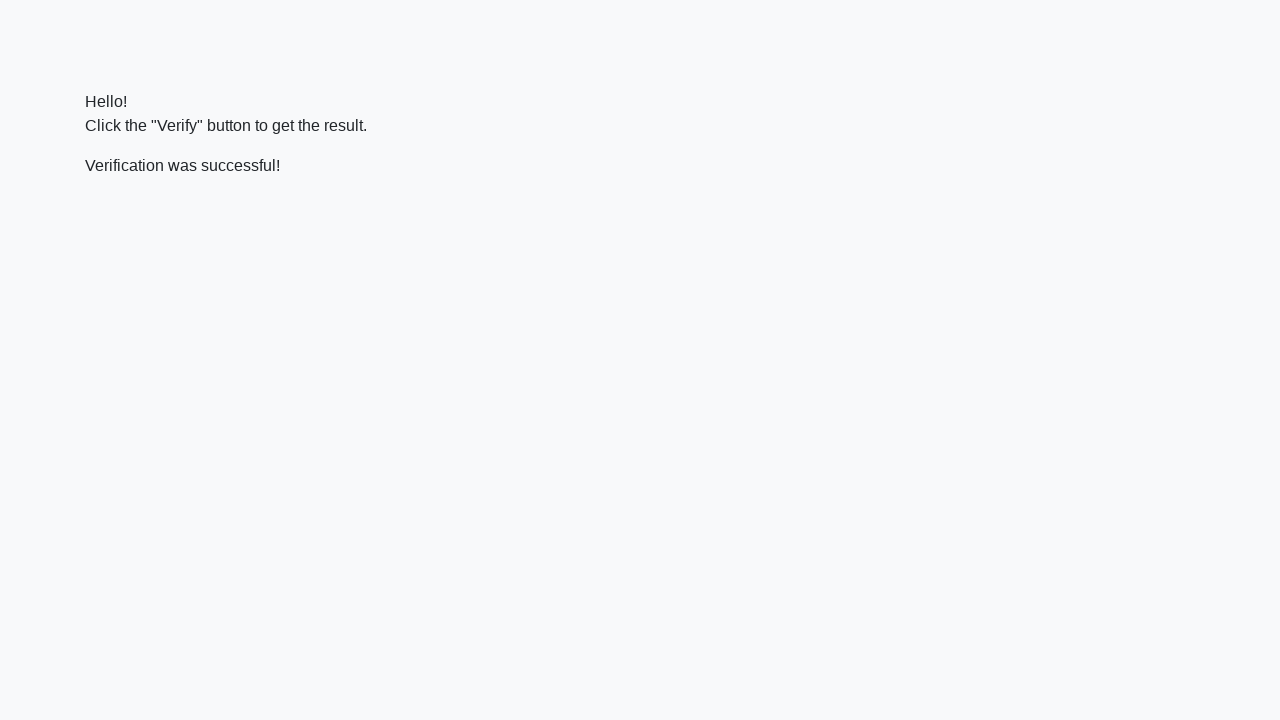

Waited for success message to appear
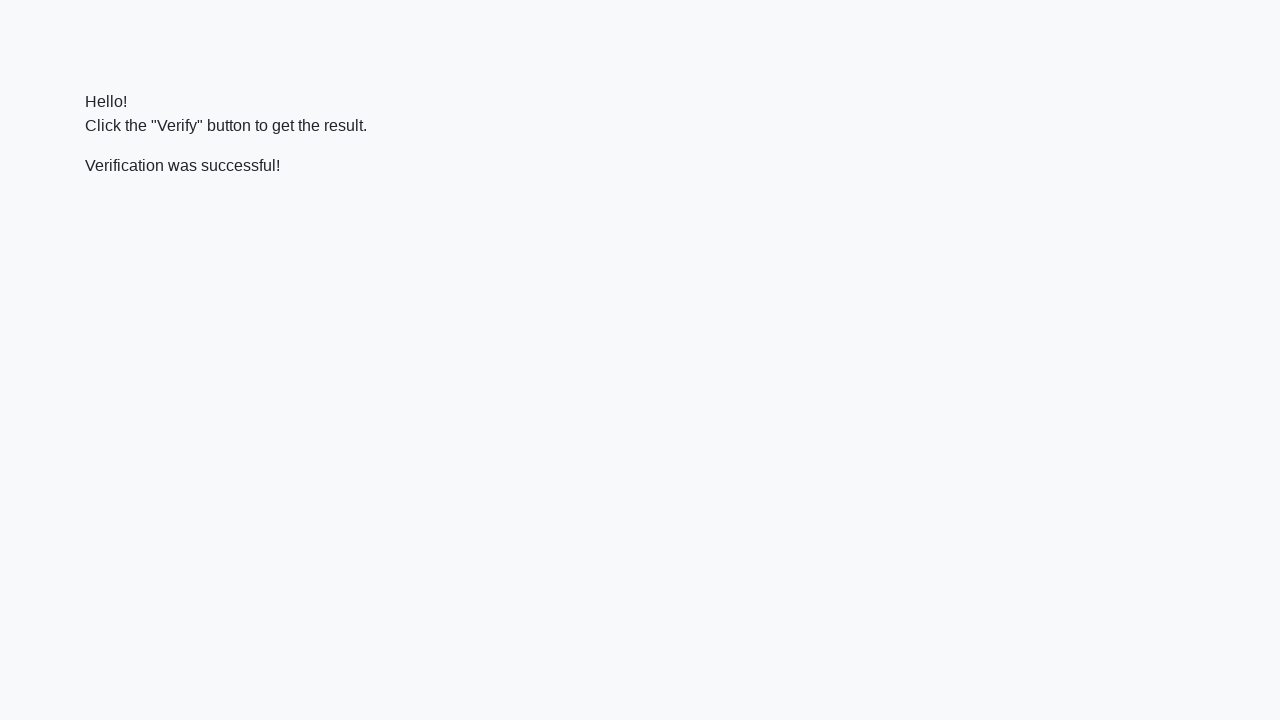

Located the success message element
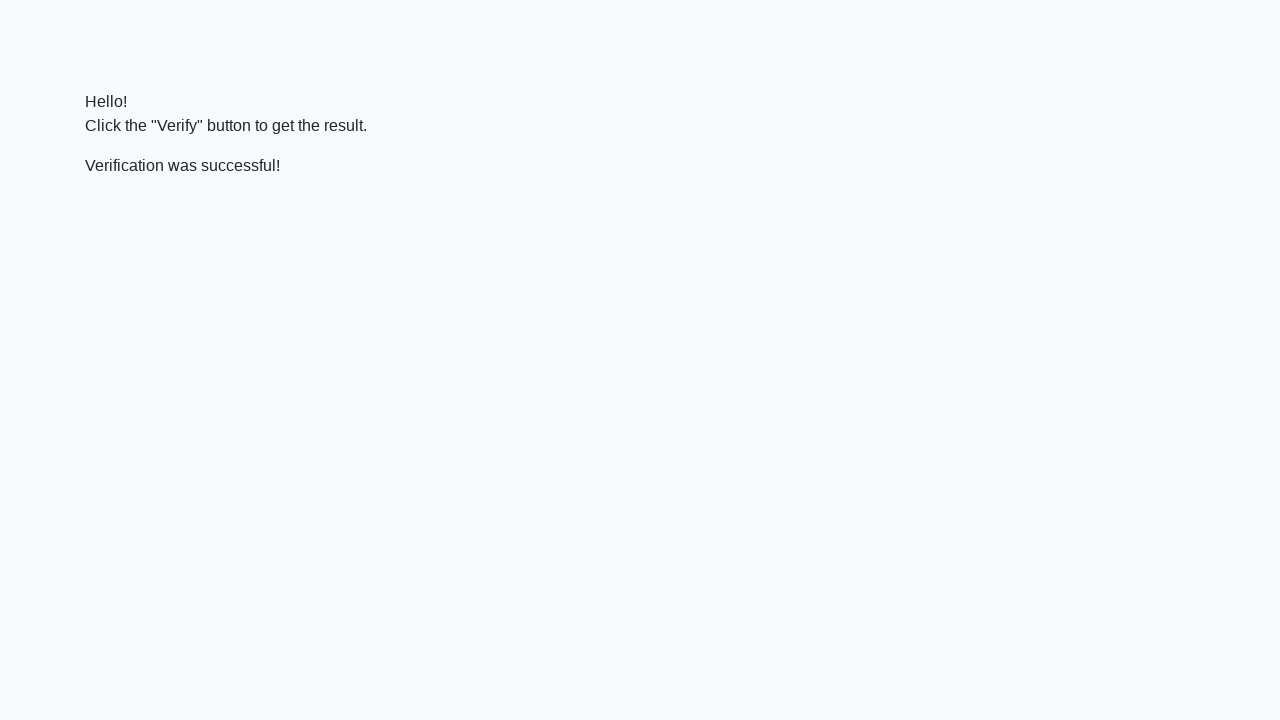

Verified that 'successful' text is present in the message
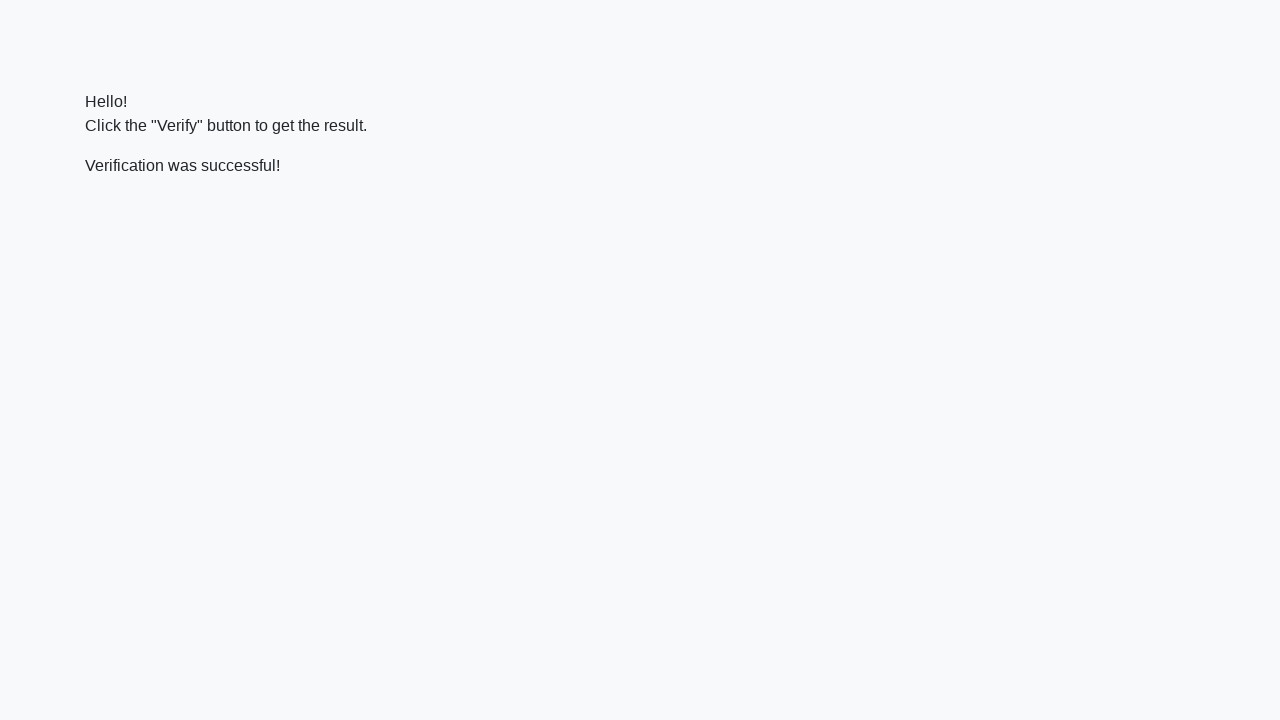

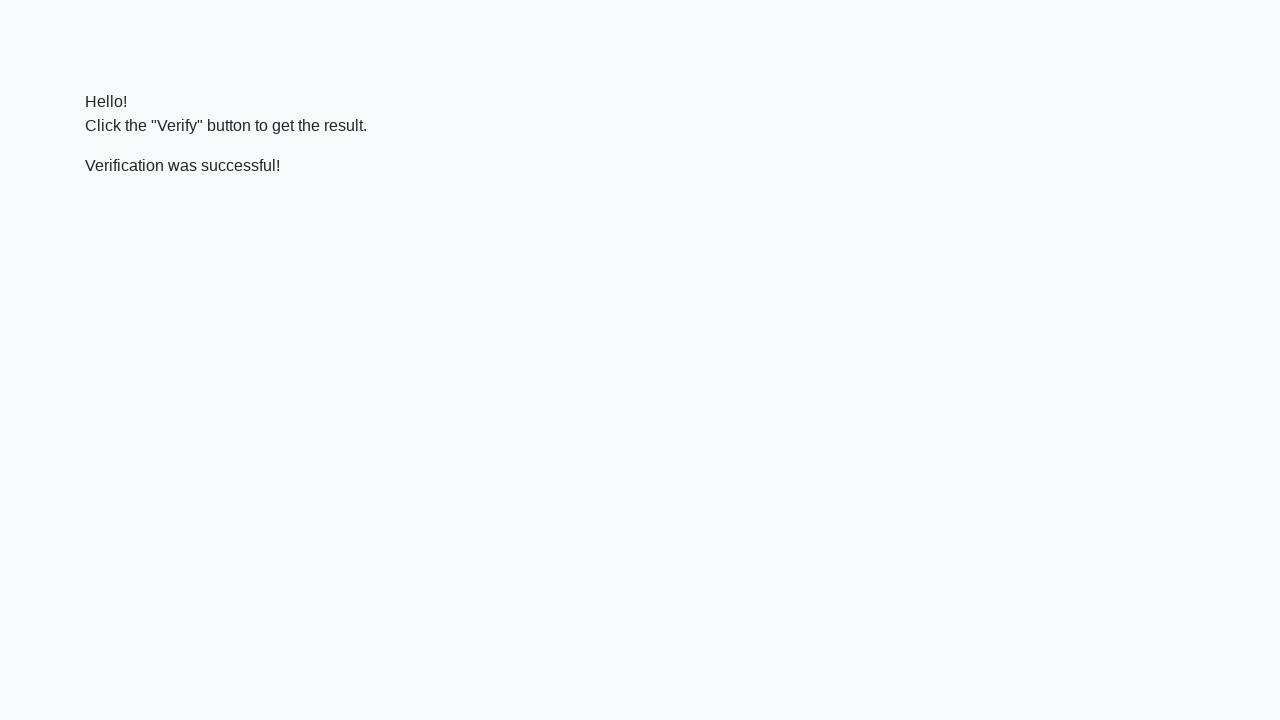